Tests registration form with matching password and confirm password fields

Starting URL: http://bit.ly/dxqatest-online

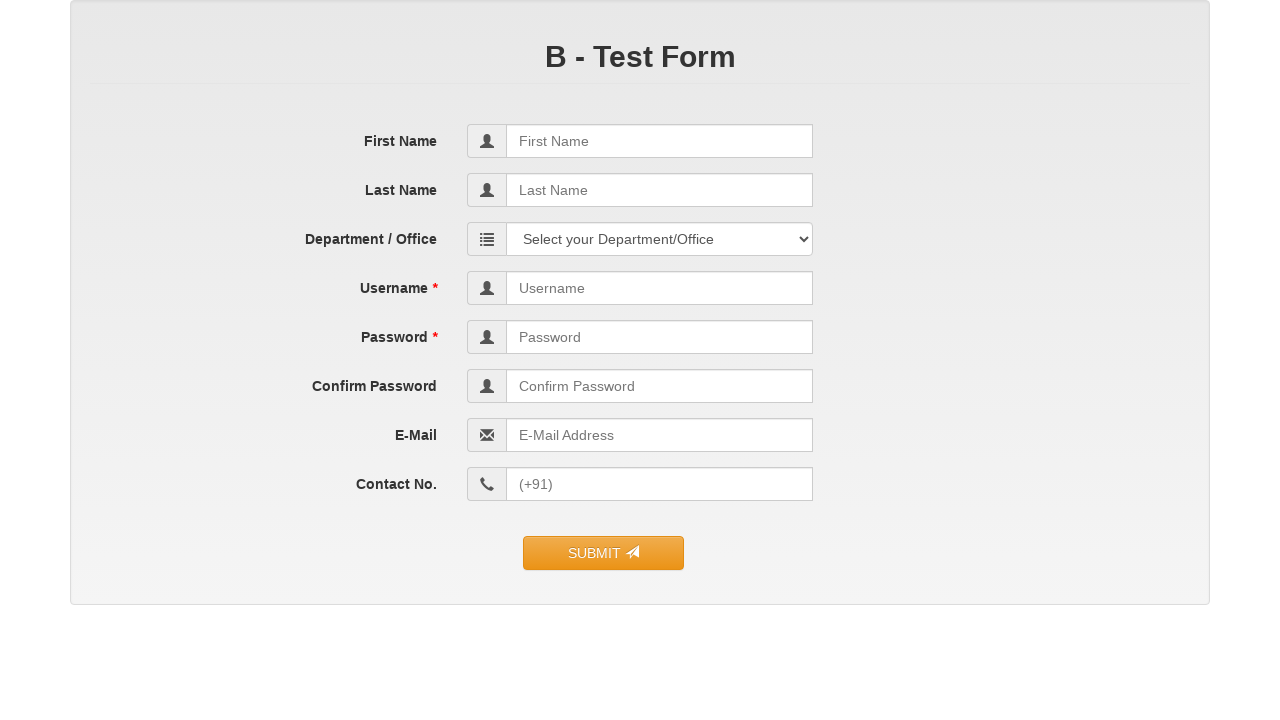

Filled first name field with 'Vivek' on input[name='first_name']
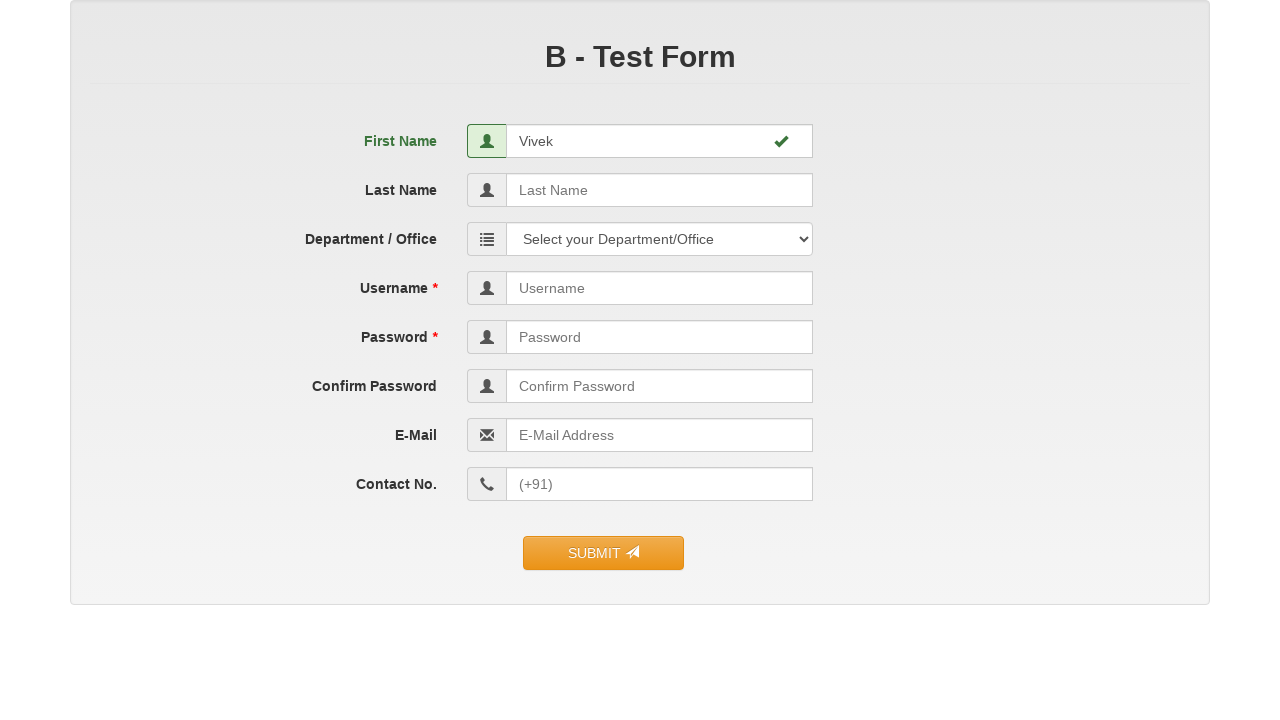

Filled last name field with 'Yadav' on input[name='last_name']
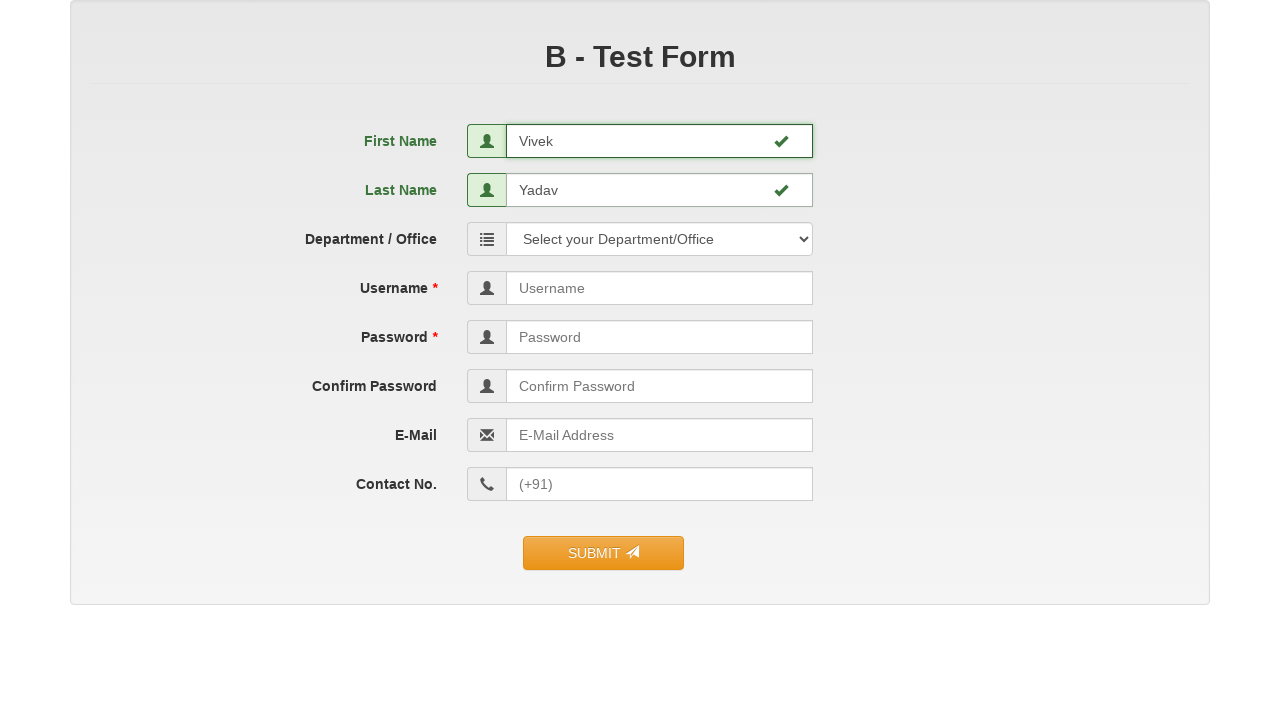

Filled username field with 'vivekdv01' on input[name='user_name']
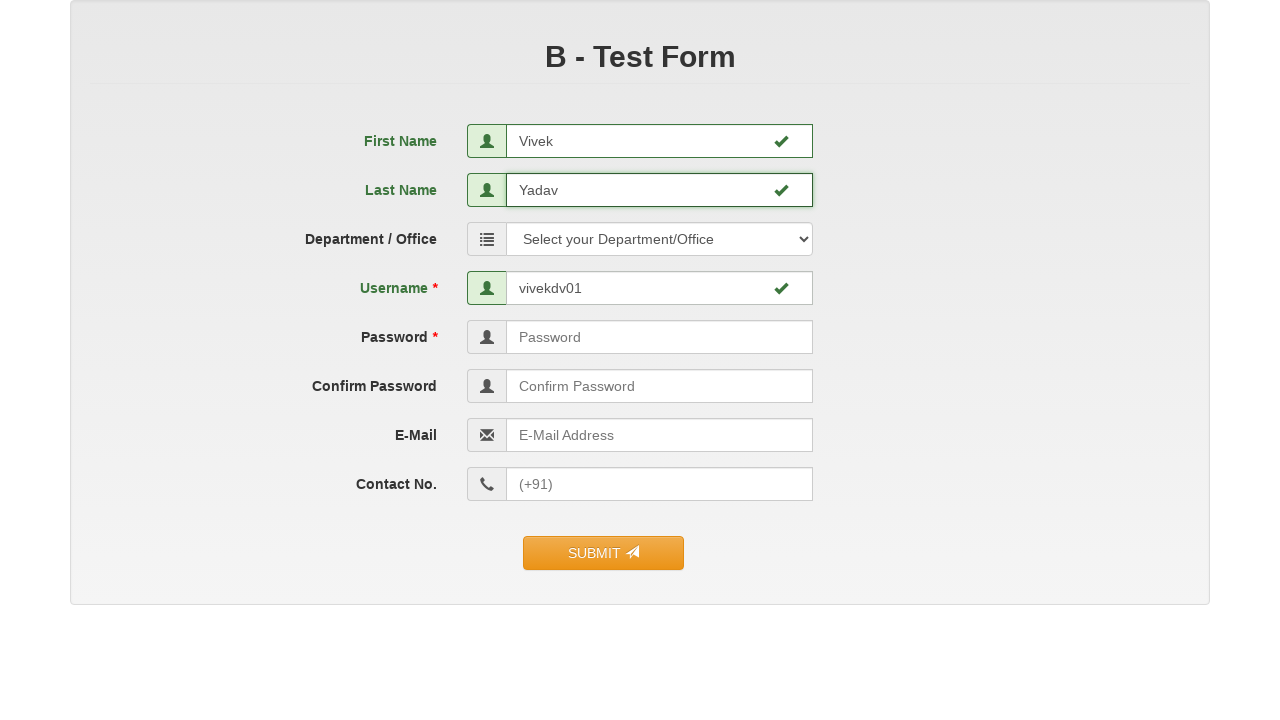

Filled password field with 'Vivek@123' on input[name='user_password']
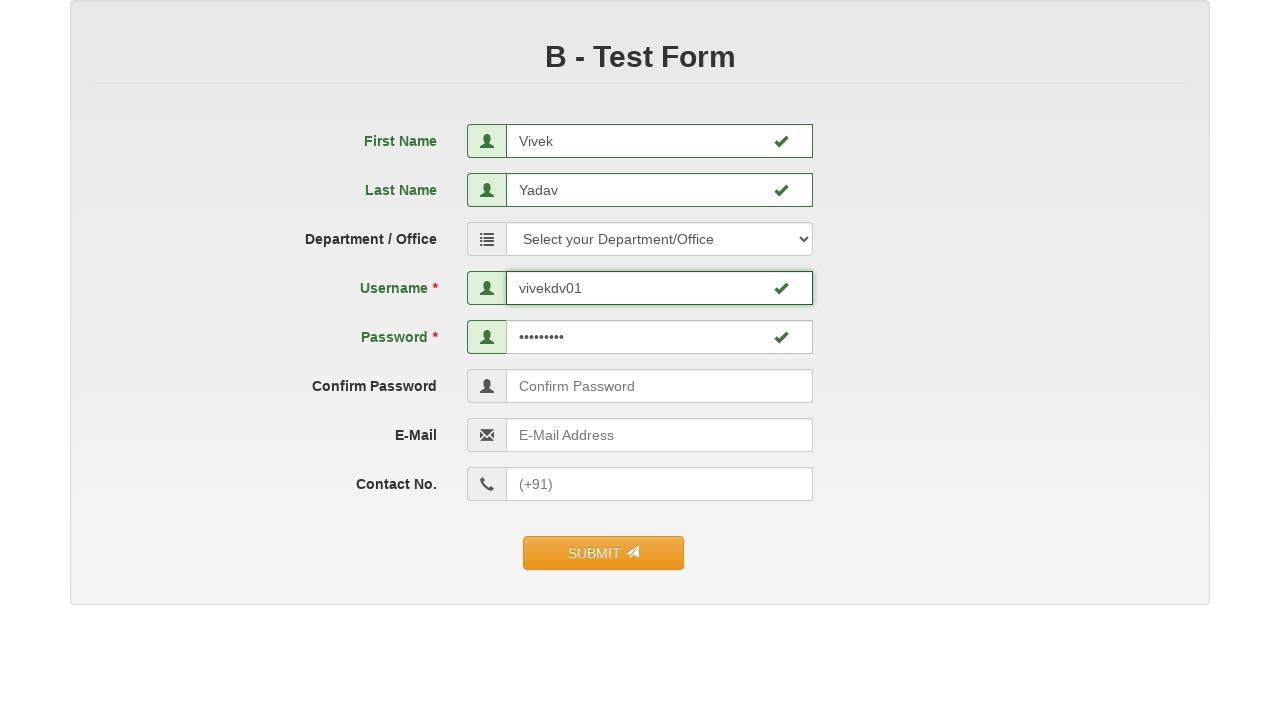

Filled confirm password field with matching password 'Vivek@123' on input[name='confirm_password']
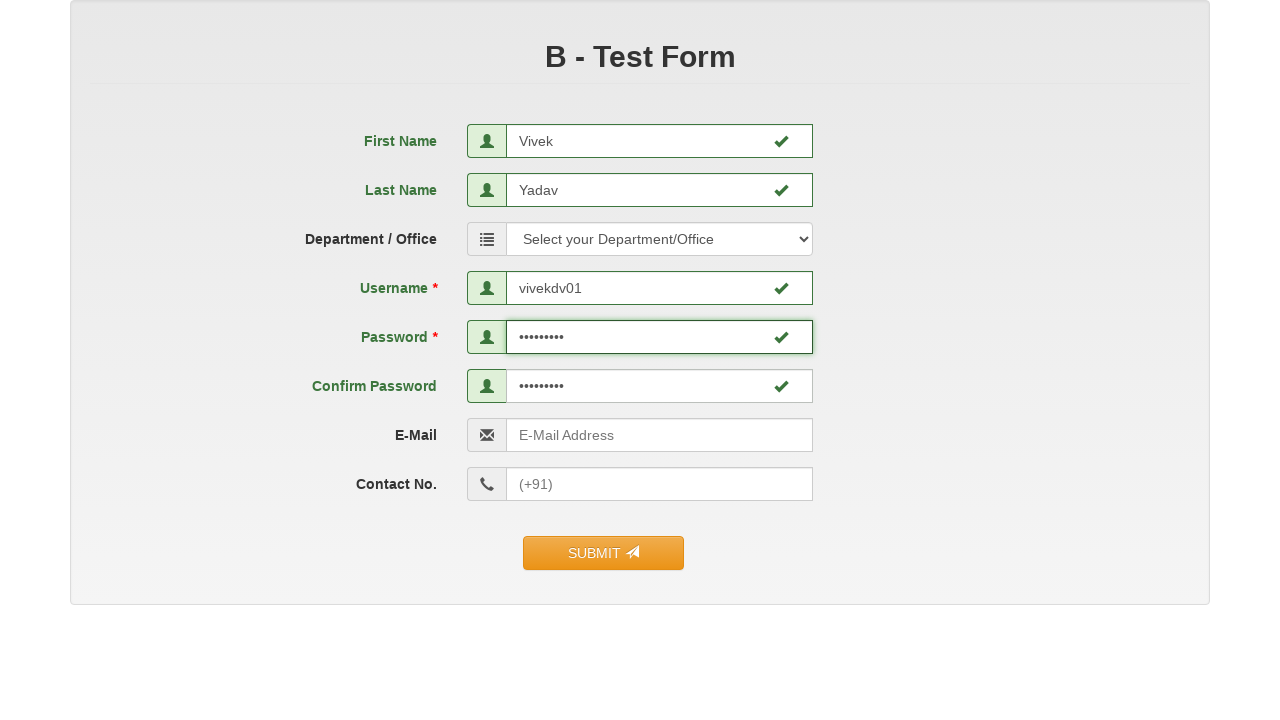

Filled email field with 'vivekdv01@gmail.com' on input[name='email']
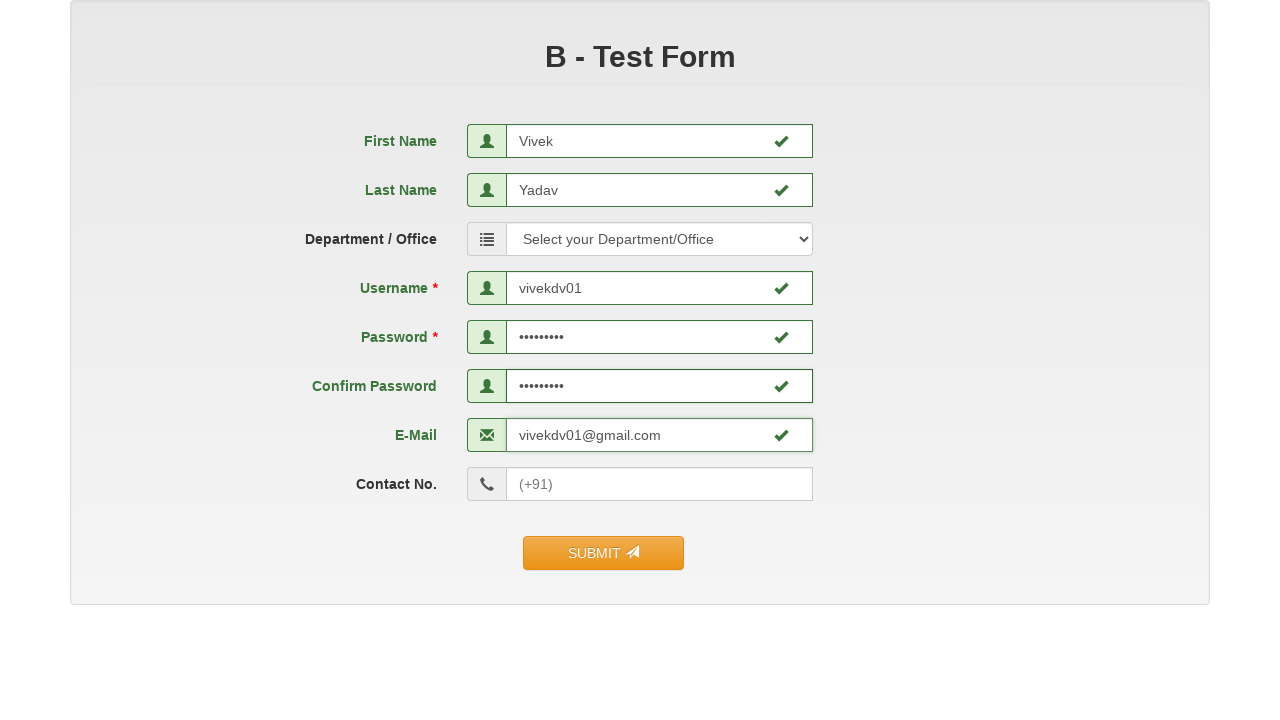

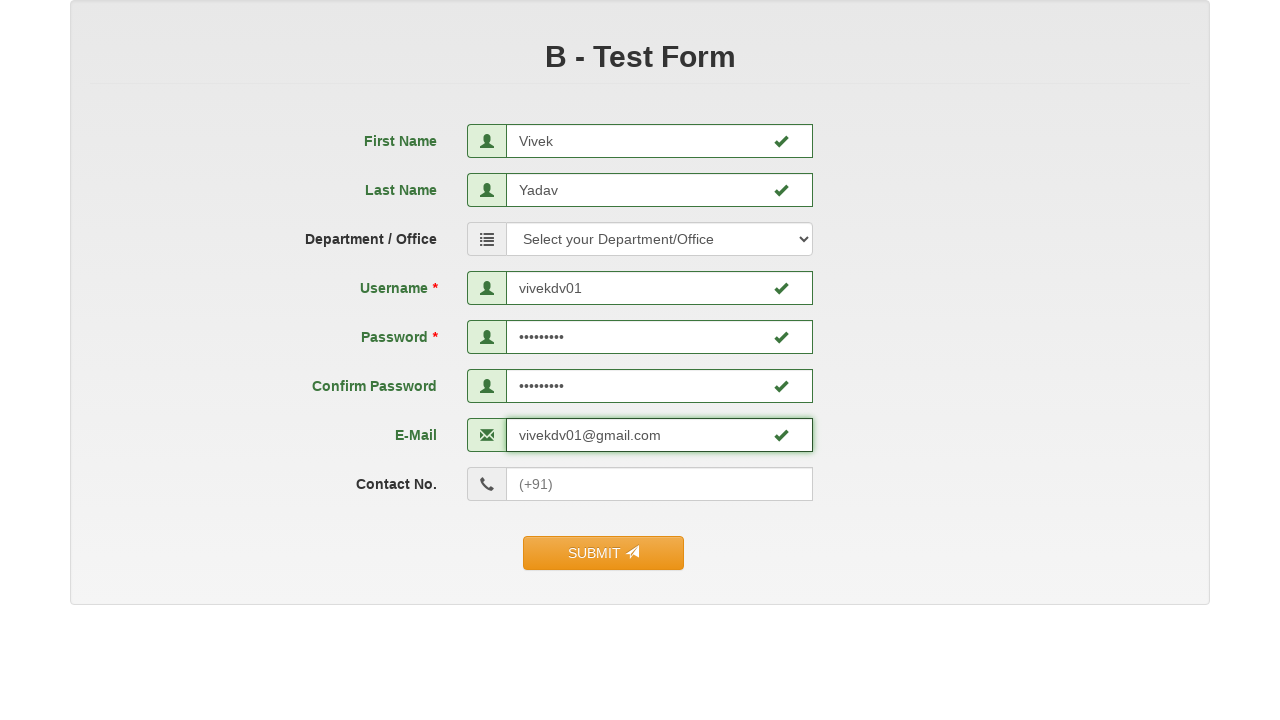